Navigates to the Context Menu section and returns to the main page

Starting URL: https://the-internet.herokuapp.com

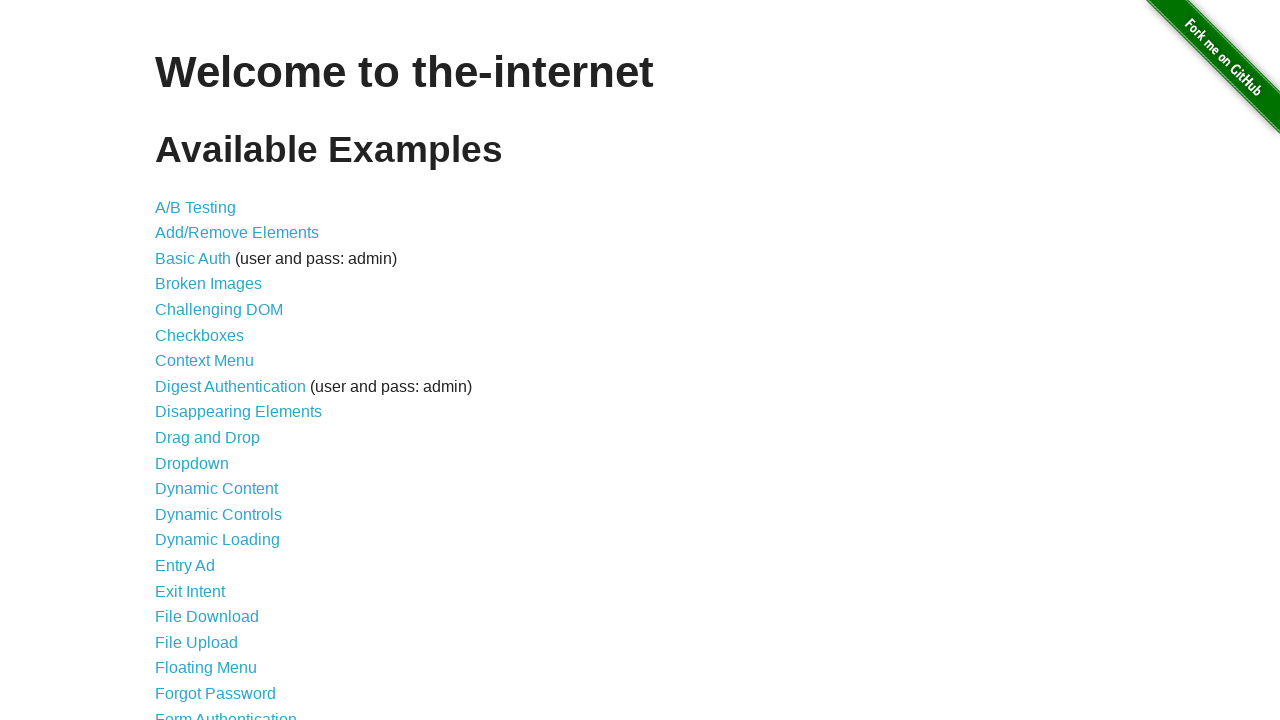

Clicked on Context Menu link at (204, 361) on xpath=//*[@id="content"]/ul/li[7]/a
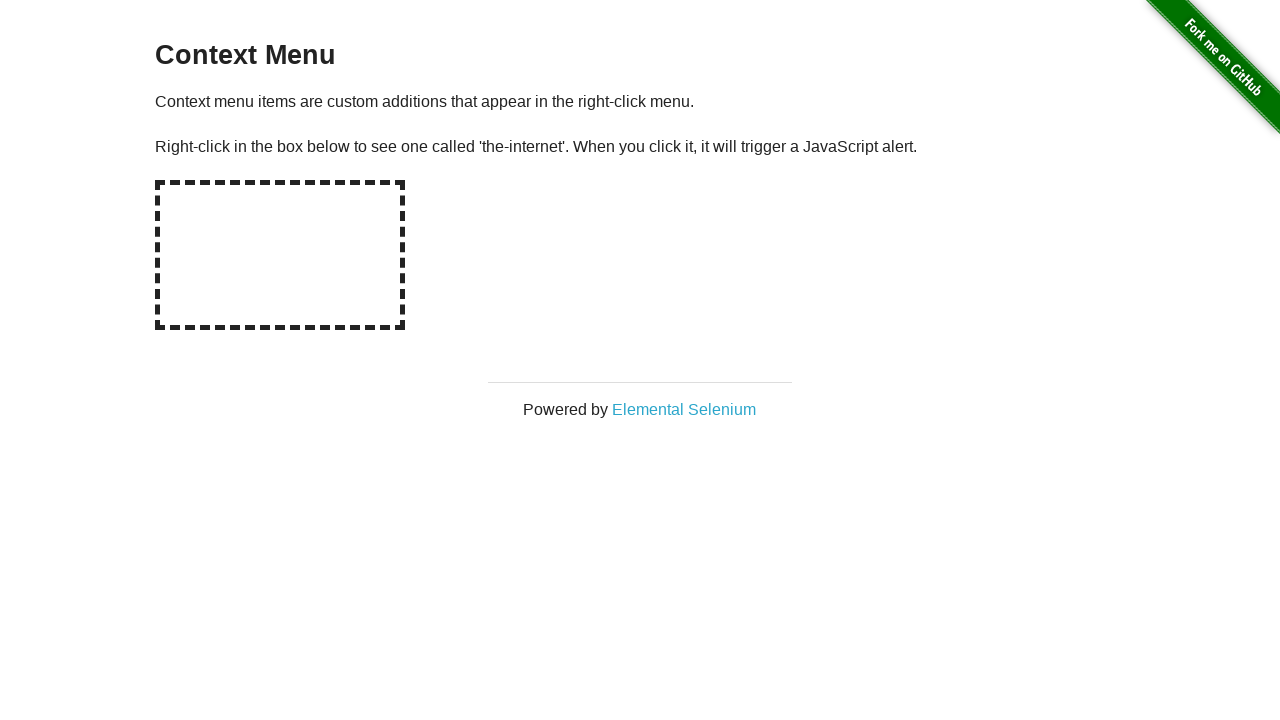

Navigated back to the main page
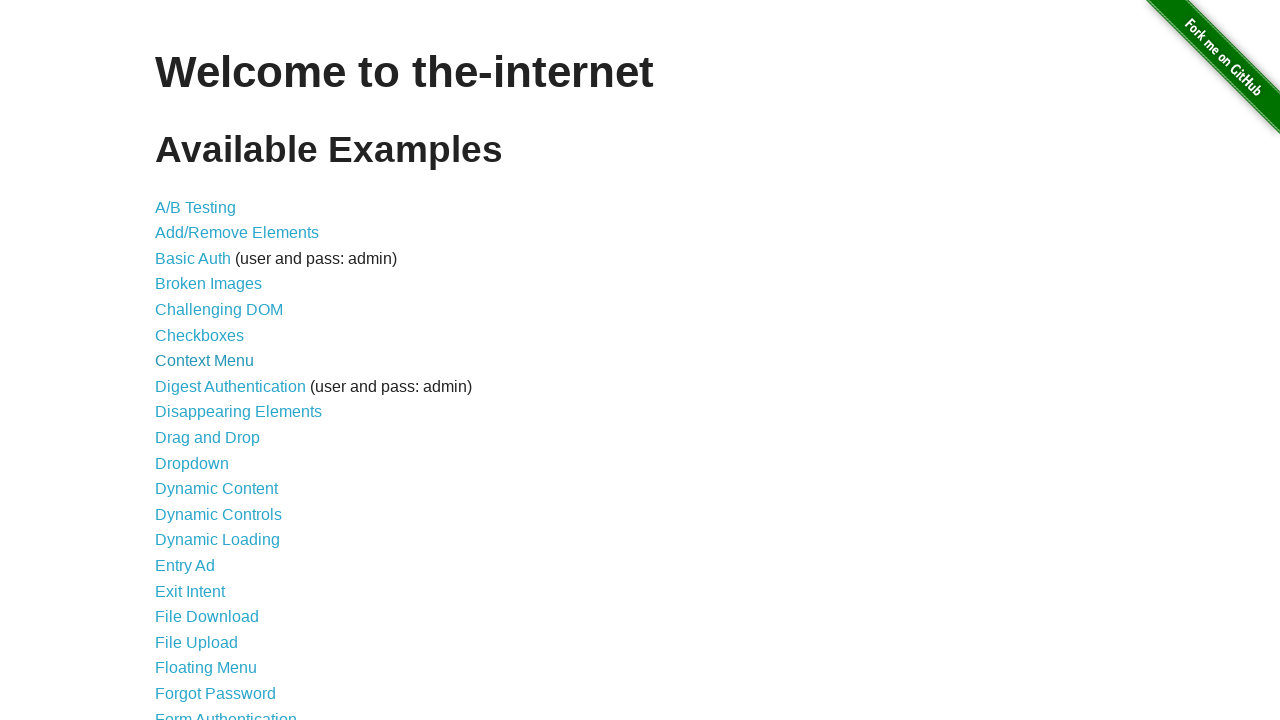

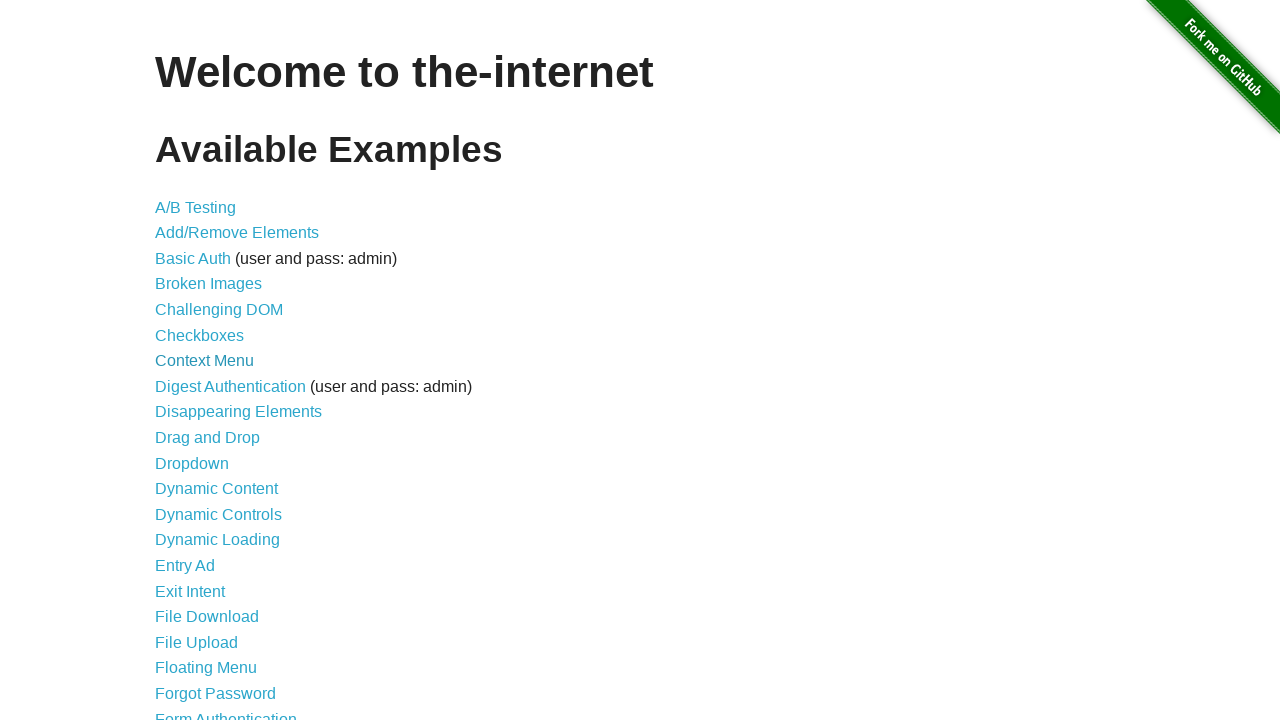